Tests interacting with Shadow DOM elements on a books PWA application by filling a search input field and reading text content from a description element.

Starting URL: http://books-pwakit.appspot.com/

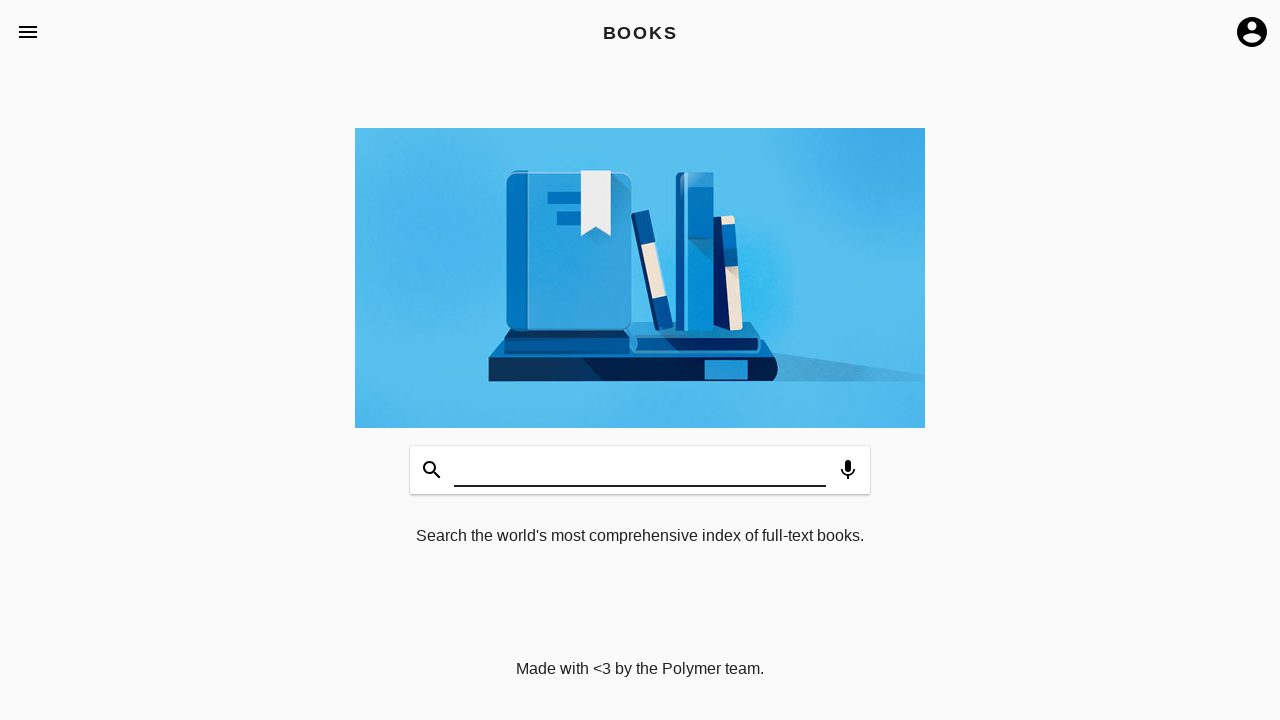

Filled search input field with 'Maniek' in Shadow DOM of book-app element on book-app[apptitle='BOOKS'] #input
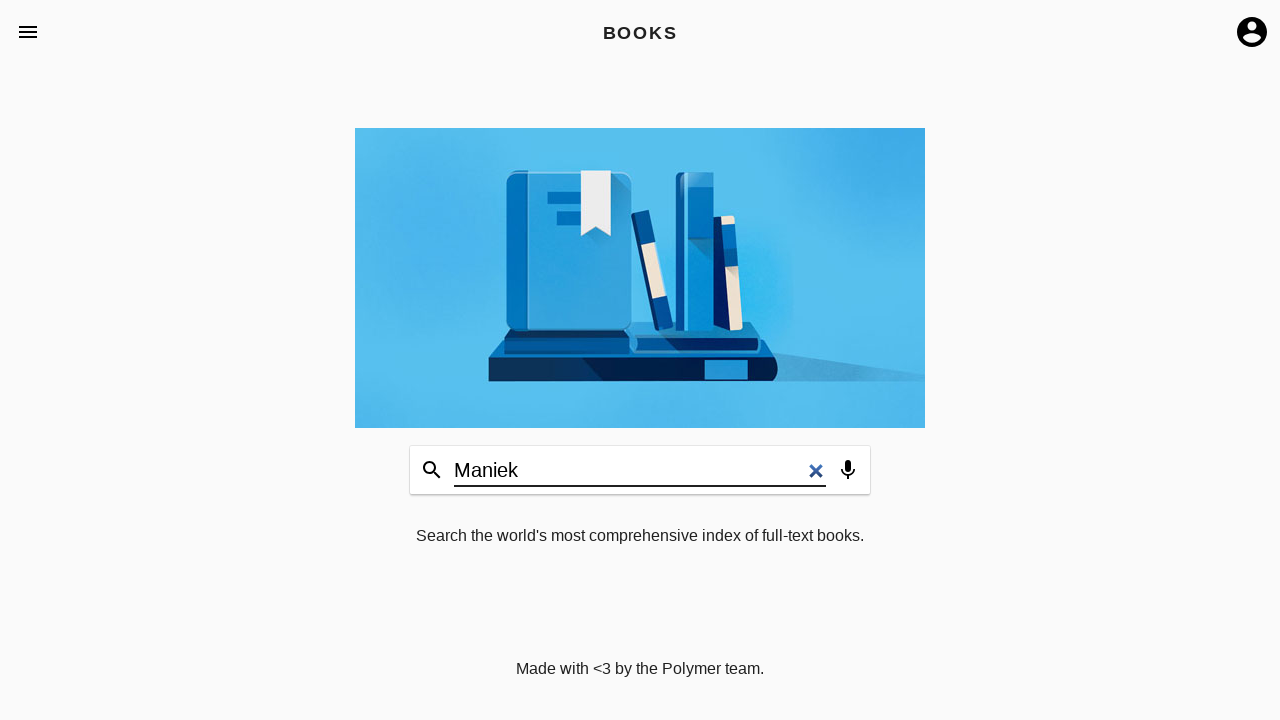

Book description element appeared after search
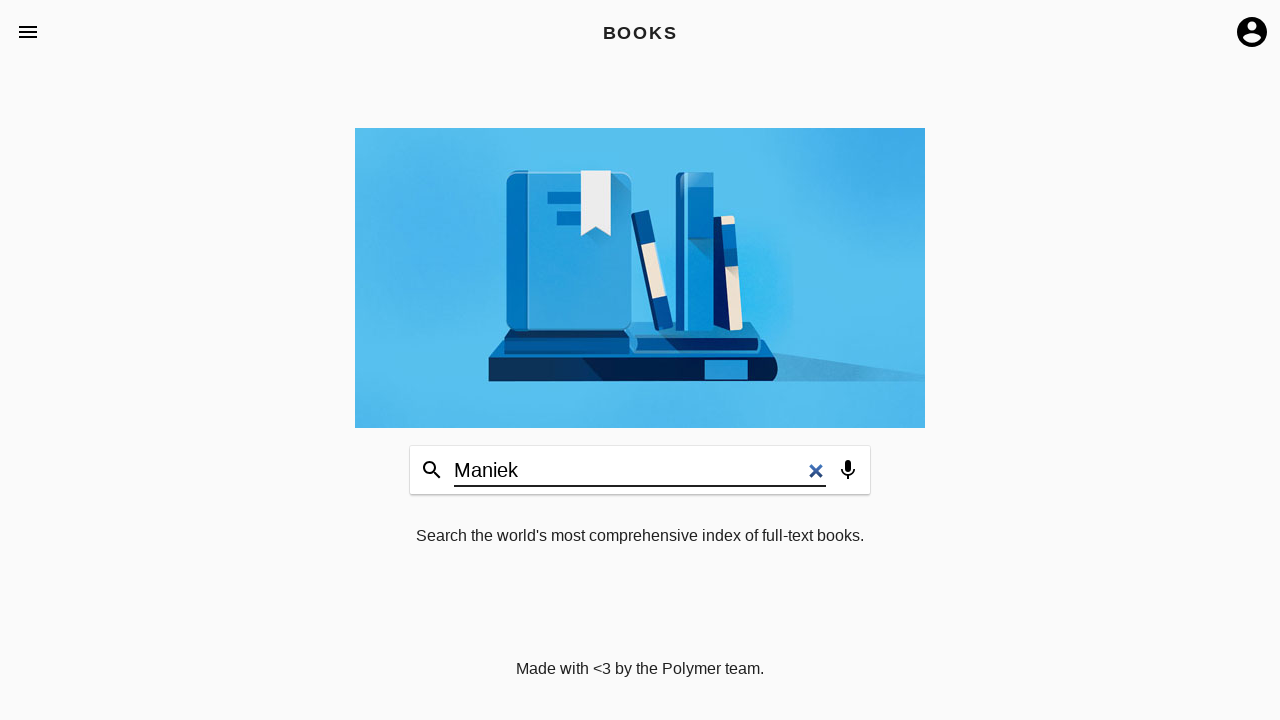

Retrieved text content from books description element
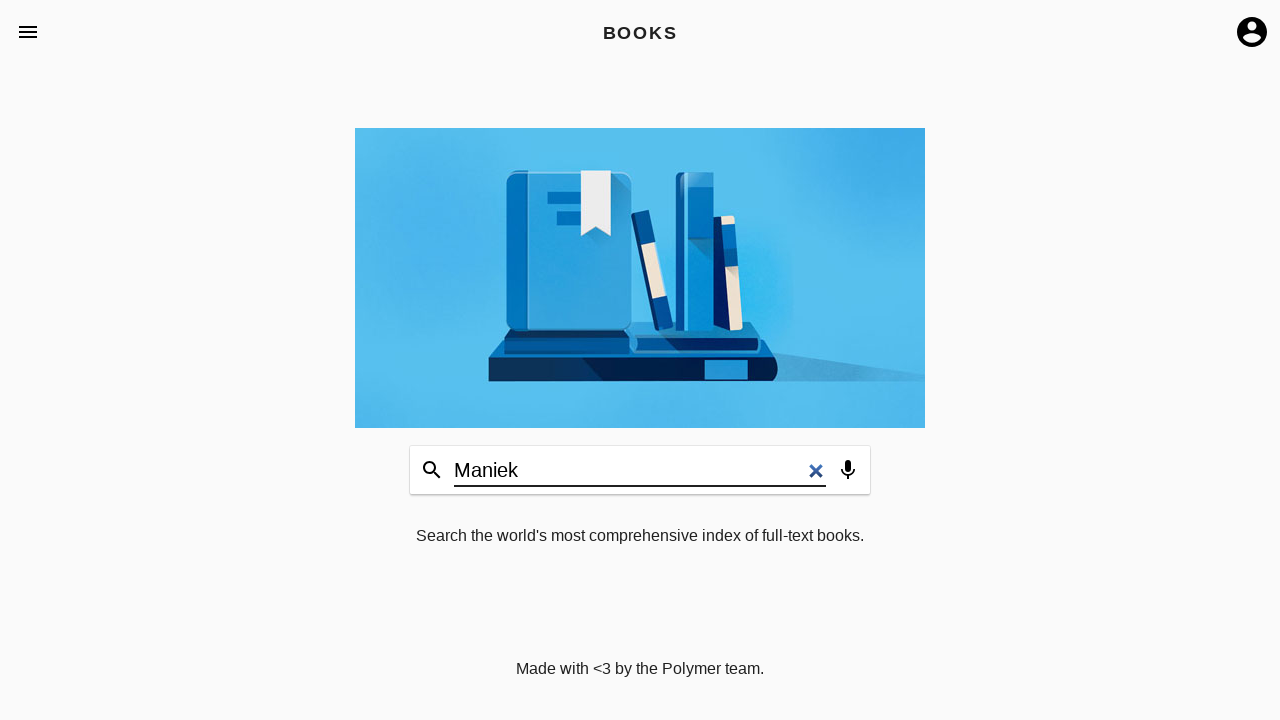

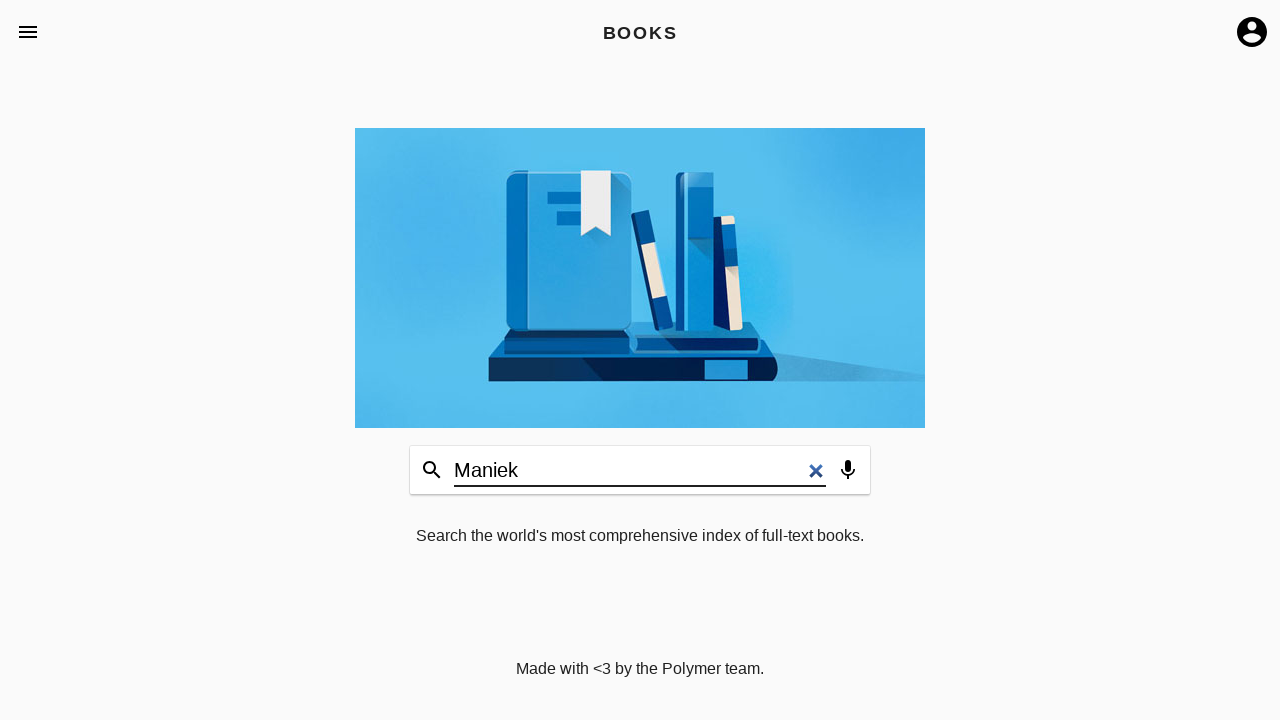